Navigates to Rahul Shetty Academy homepage and verifies the page loads by checking the URL and title are accessible.

Starting URL: https://rahulshettyacademy.com/

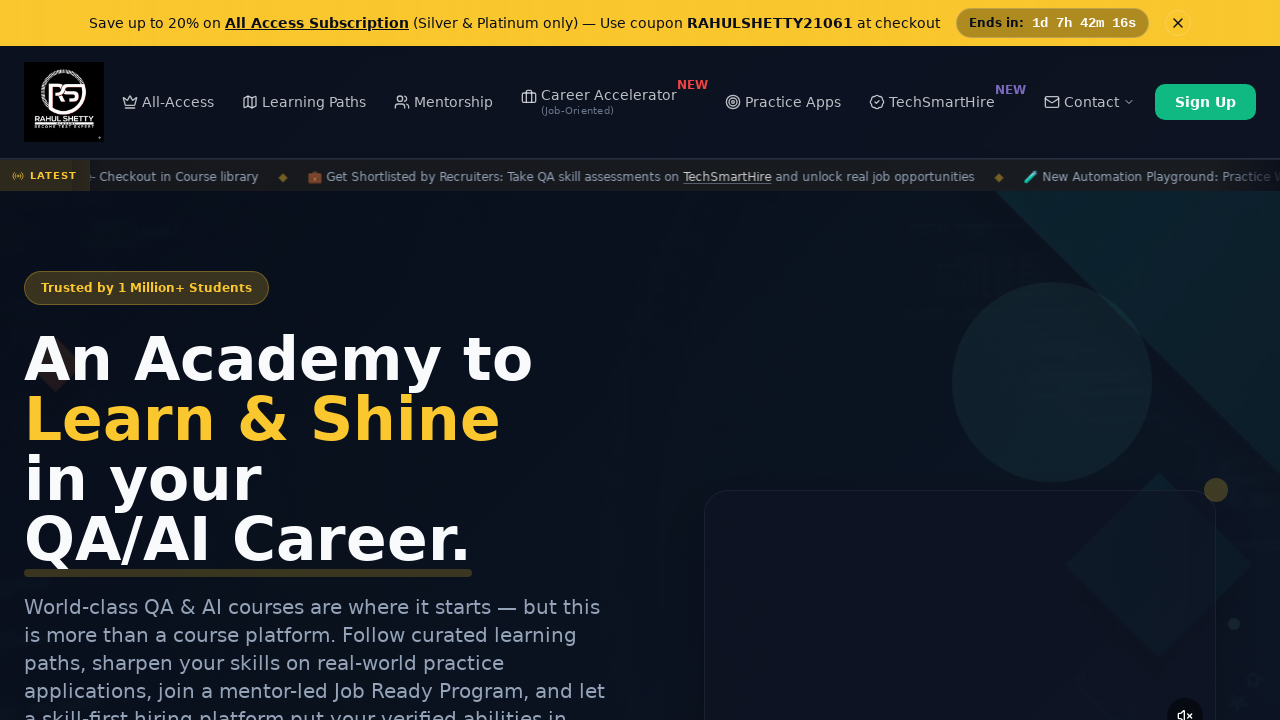

Waited for page to reach domcontentloaded state
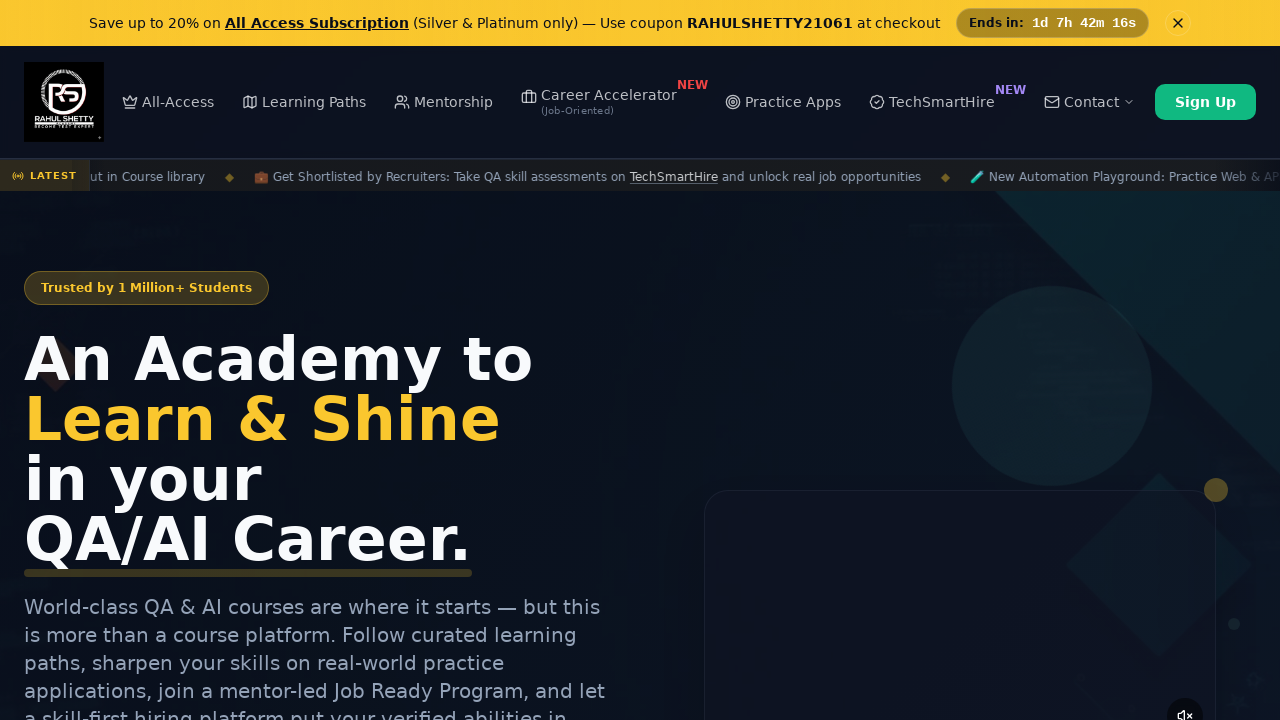

Retrieved current URL
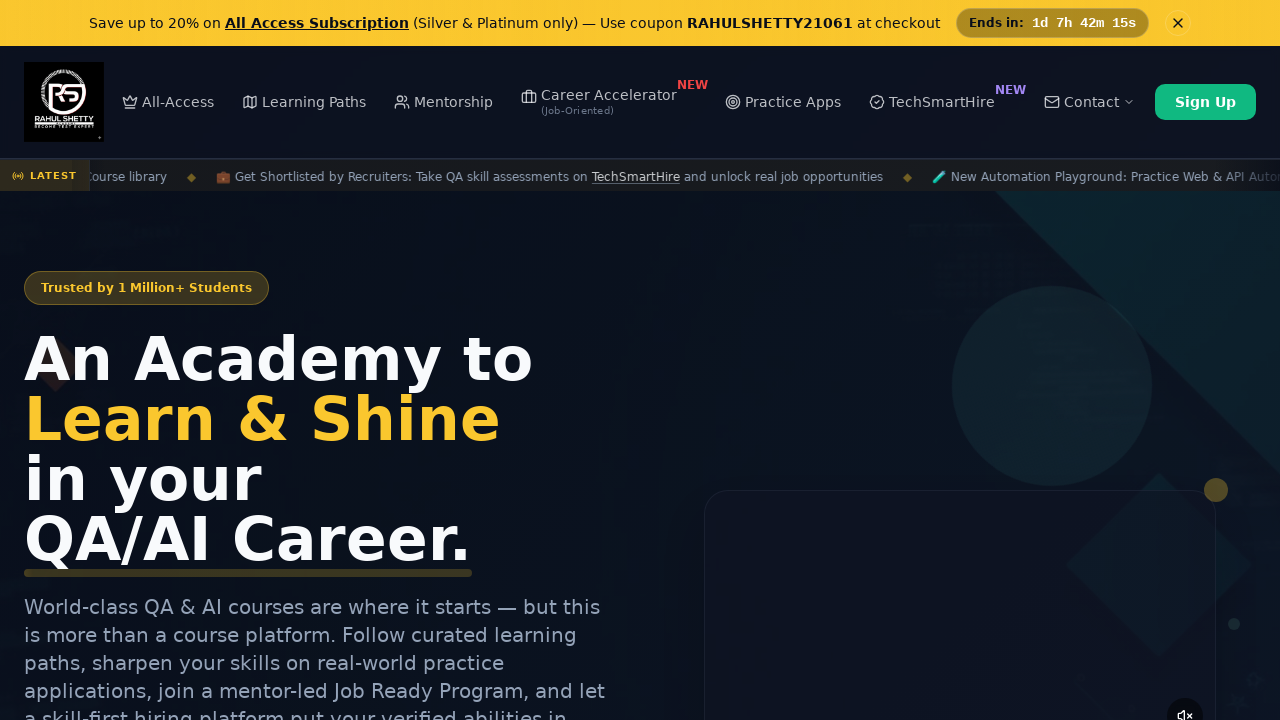

Retrieved page title
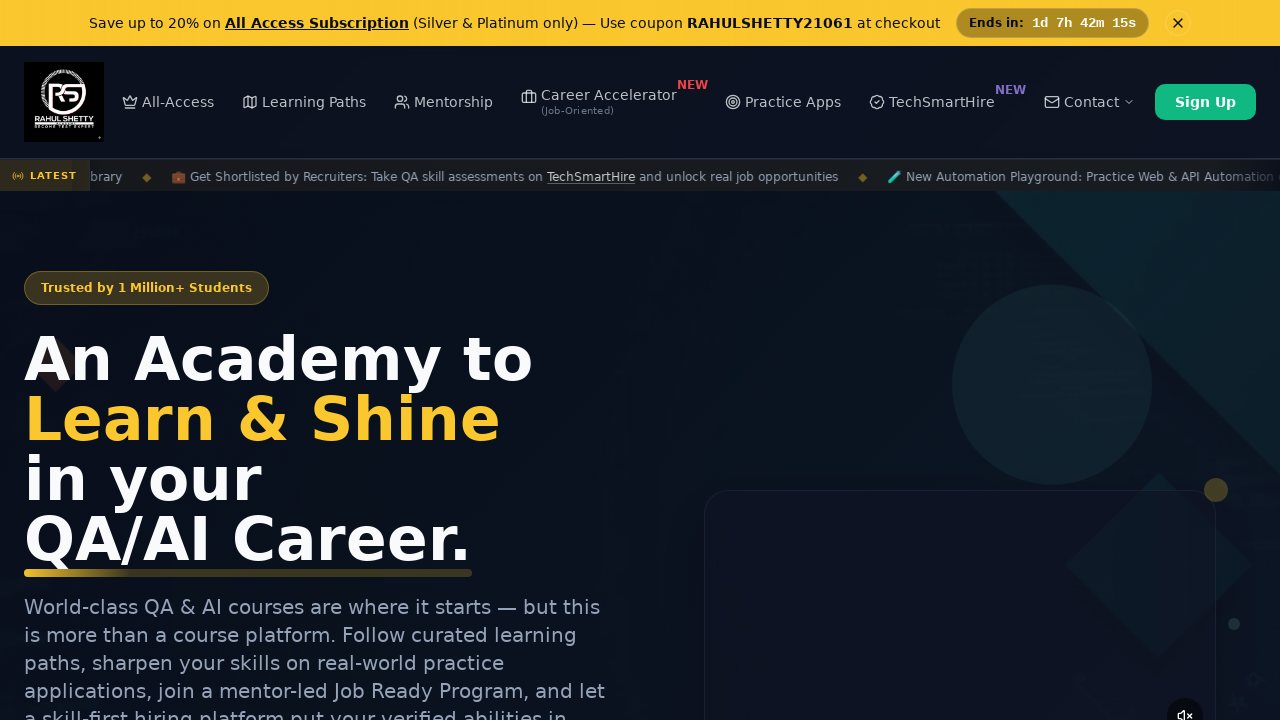

Verified URL contains 'rahulshettyacademy.com'
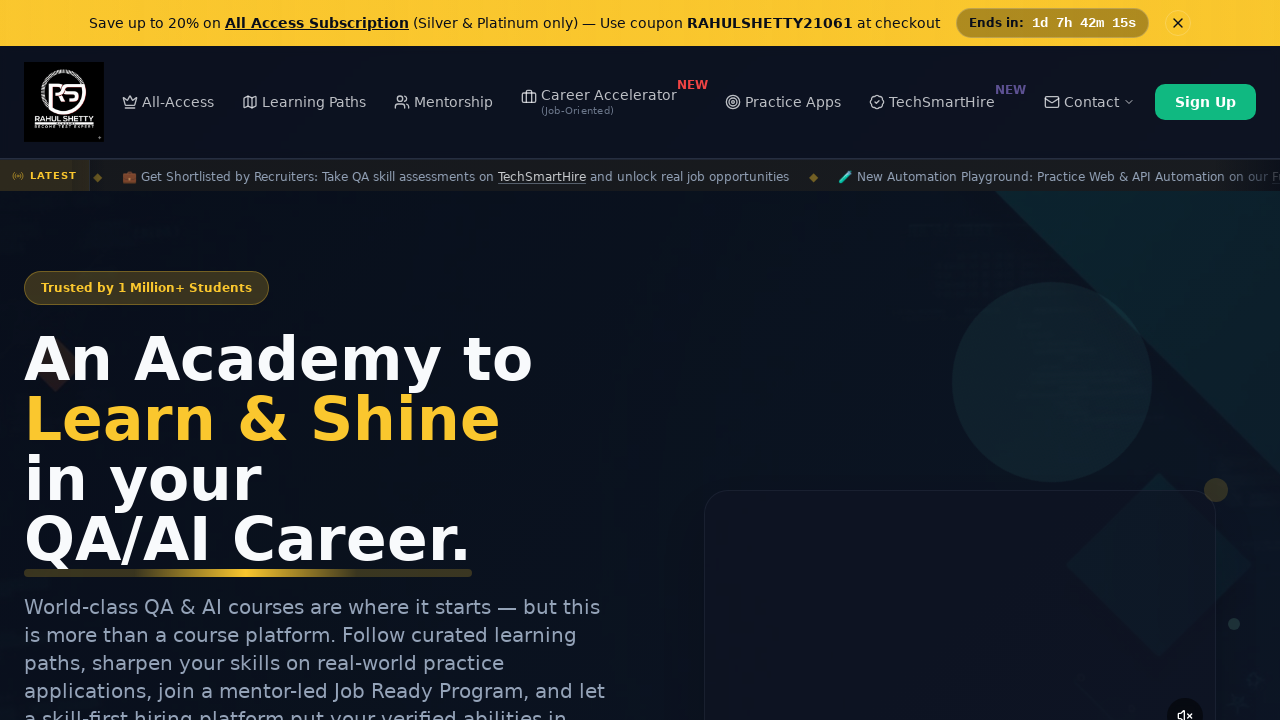

Verified page title is not empty
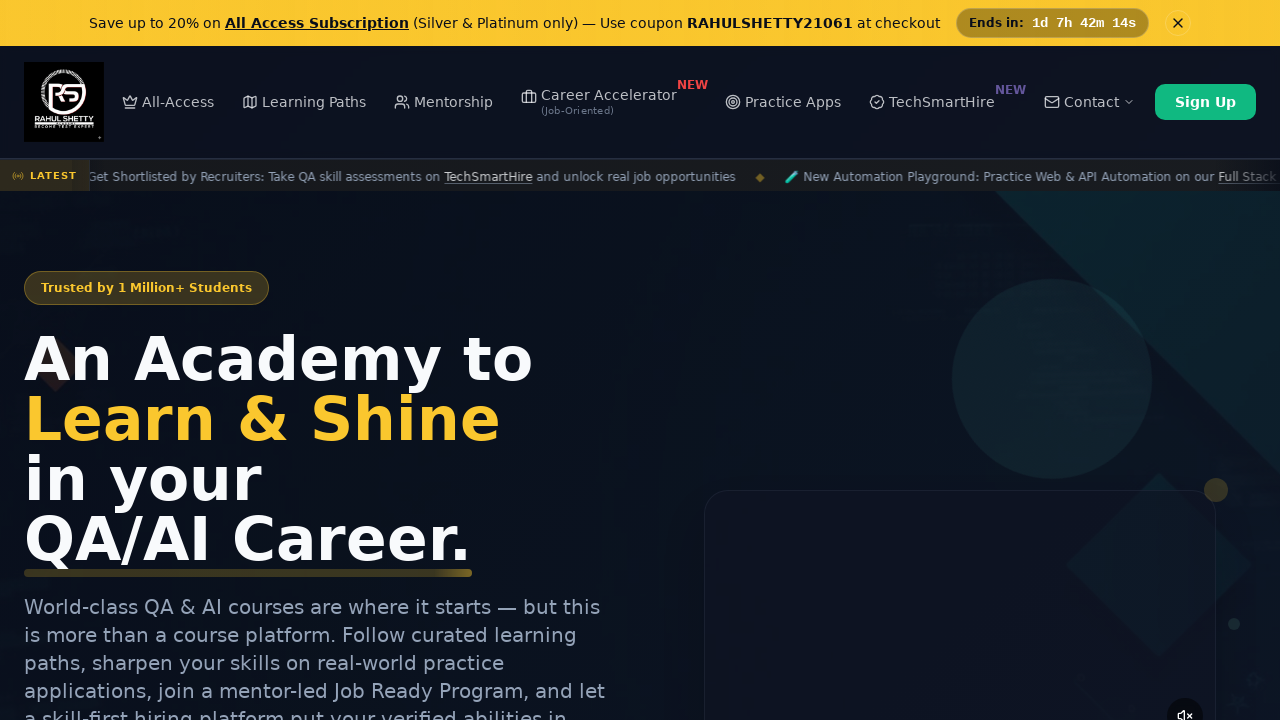

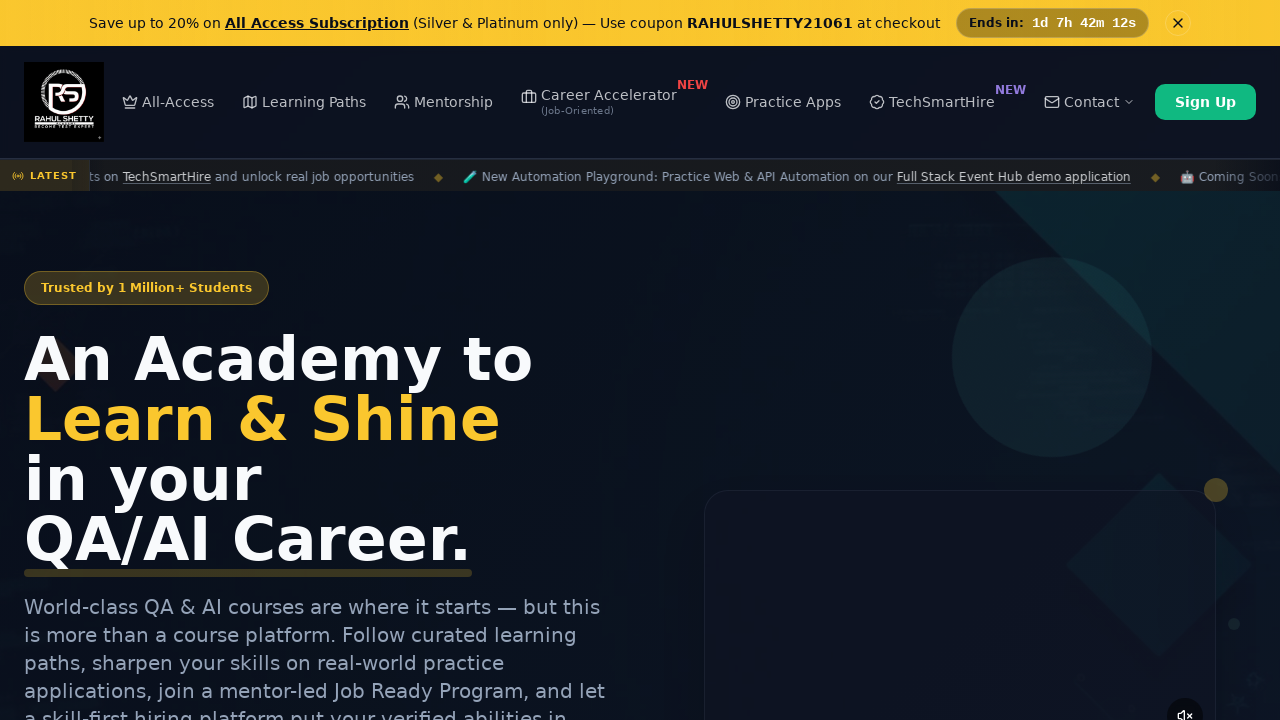